Verifies that the second navigation link (ABOUT) displays the correct text on the page

Starting URL: https://metalam.github.io/hello_world/

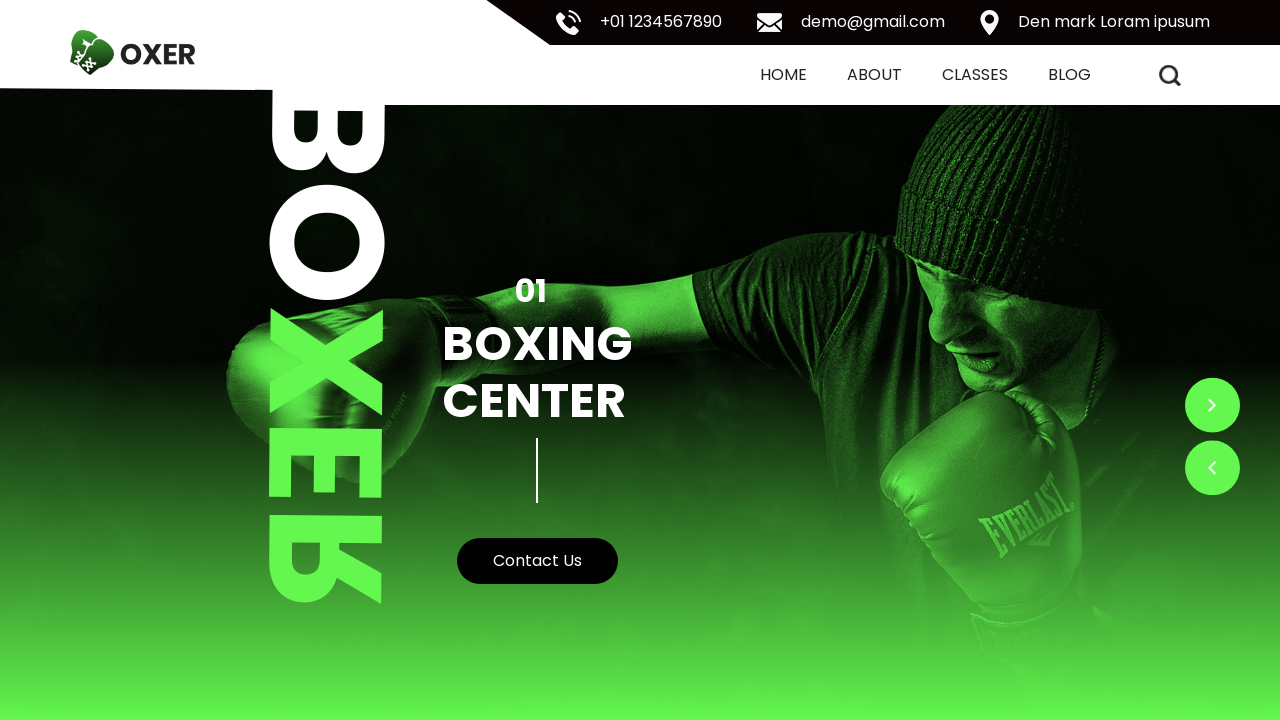

Located the second navigation link (ABOUT)
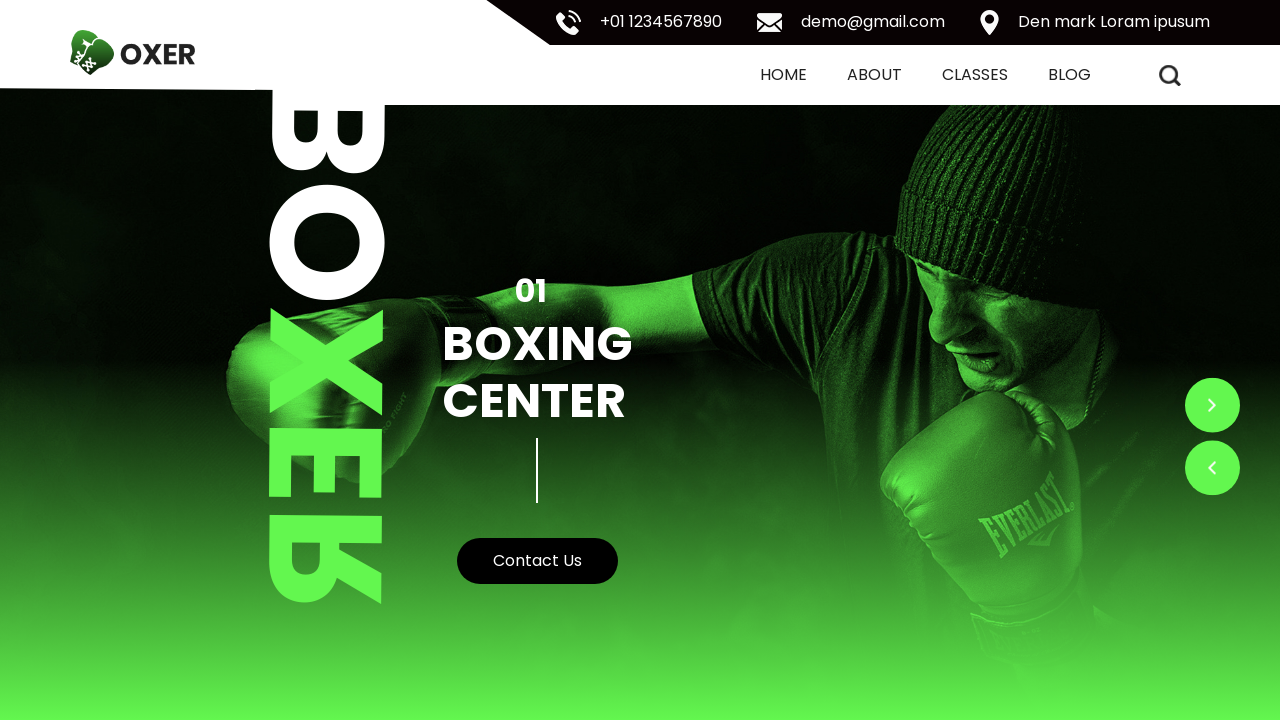

Retrieved inner text from ABOUT link
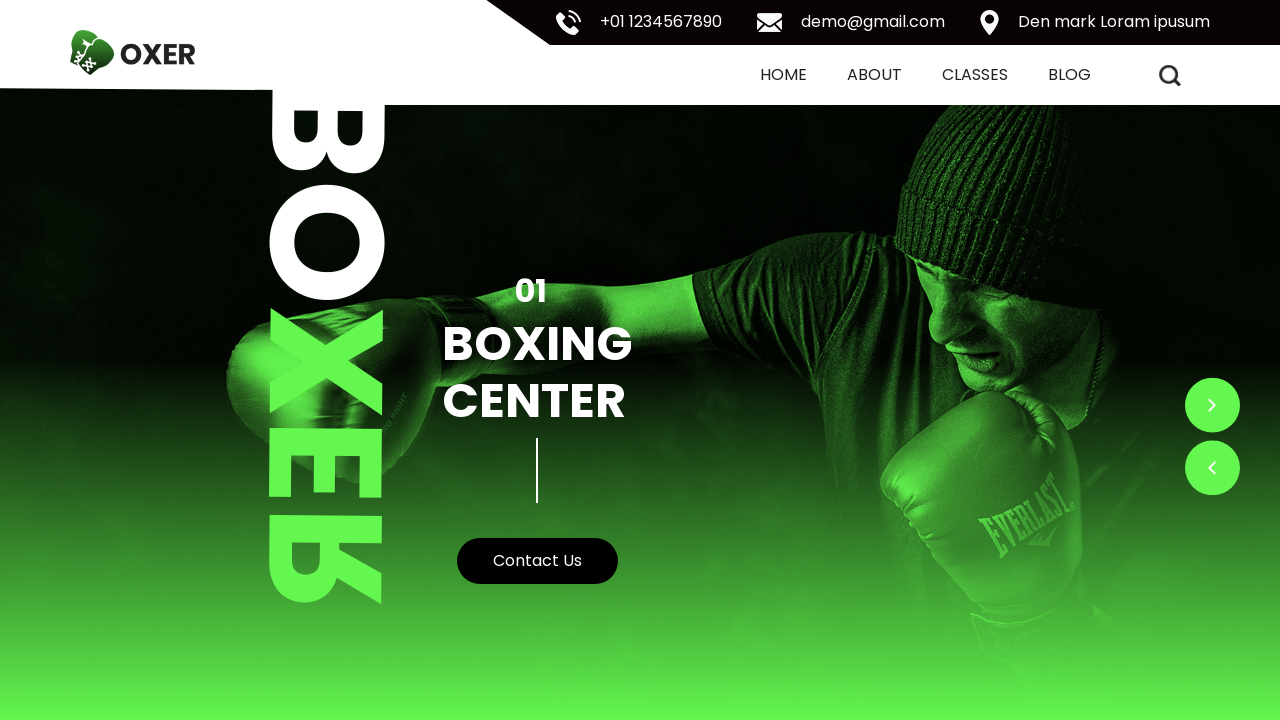

Verified ABOUT link displays correct text 'ABOUT'
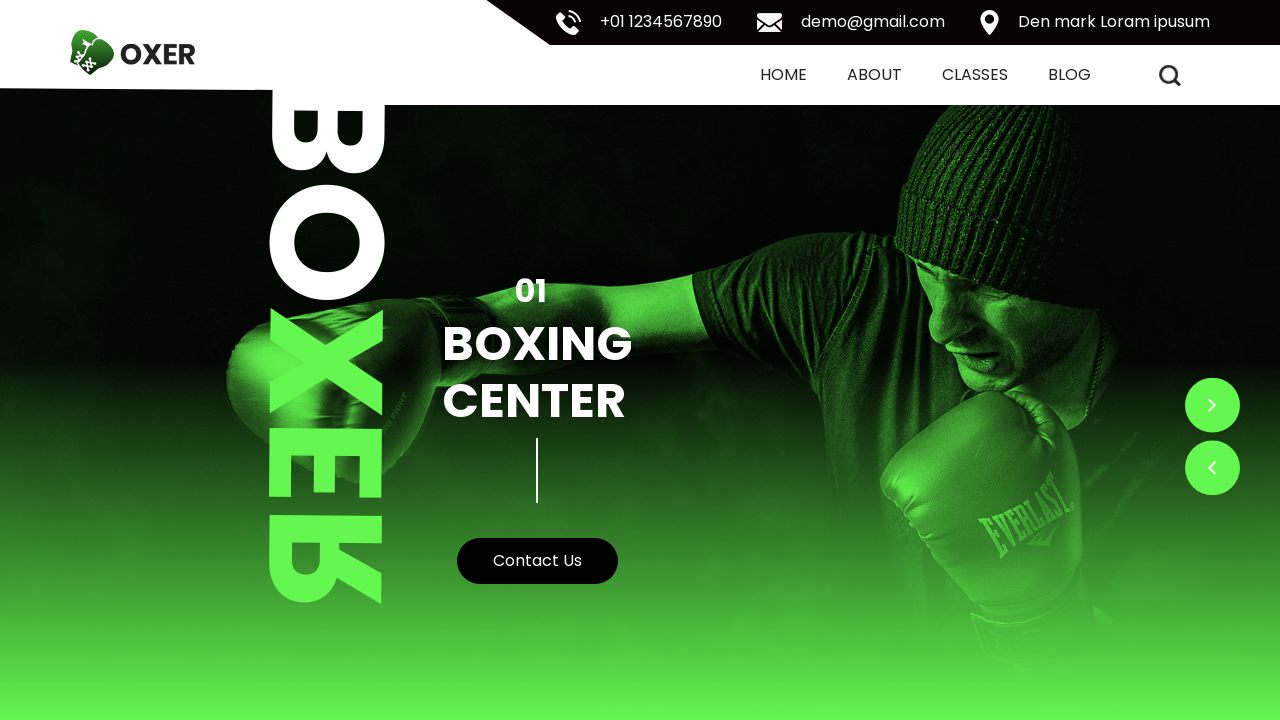

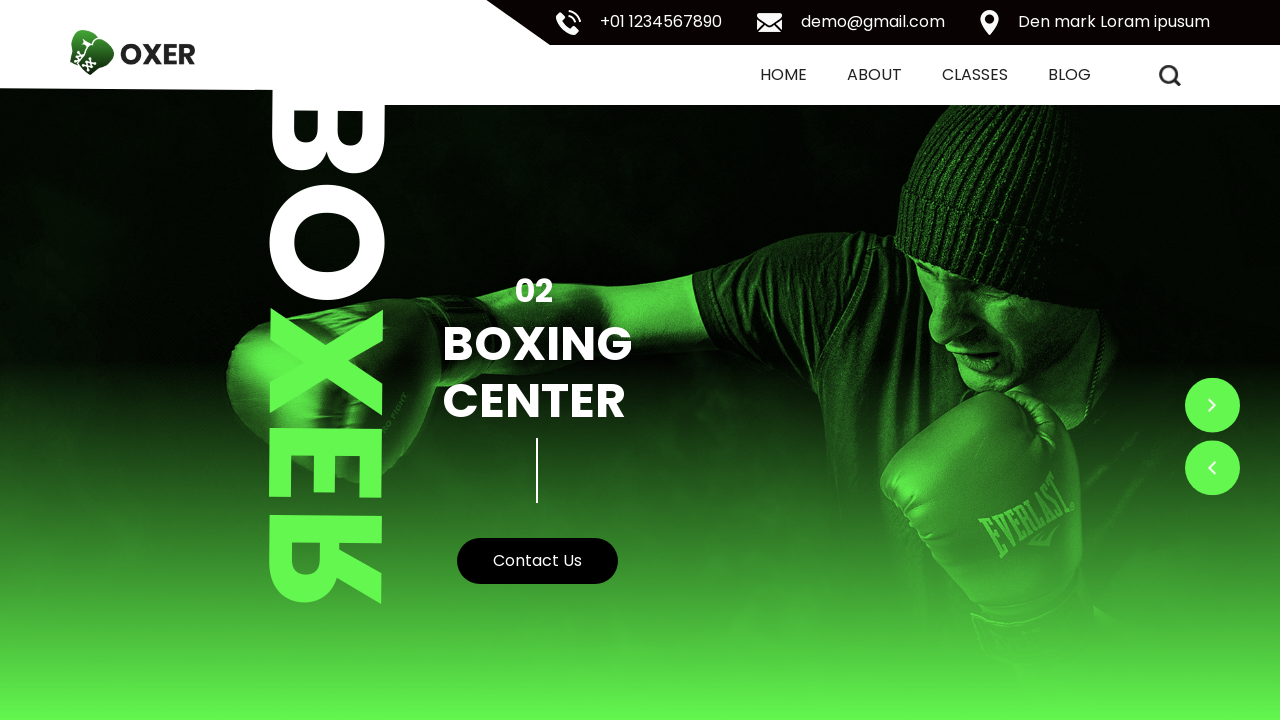